Tests basic browser navigation controls including window maximize/minimize, page refresh, and browser back/forward navigation on Flipkart homepage.

Starting URL: https://www.flipkart.com/

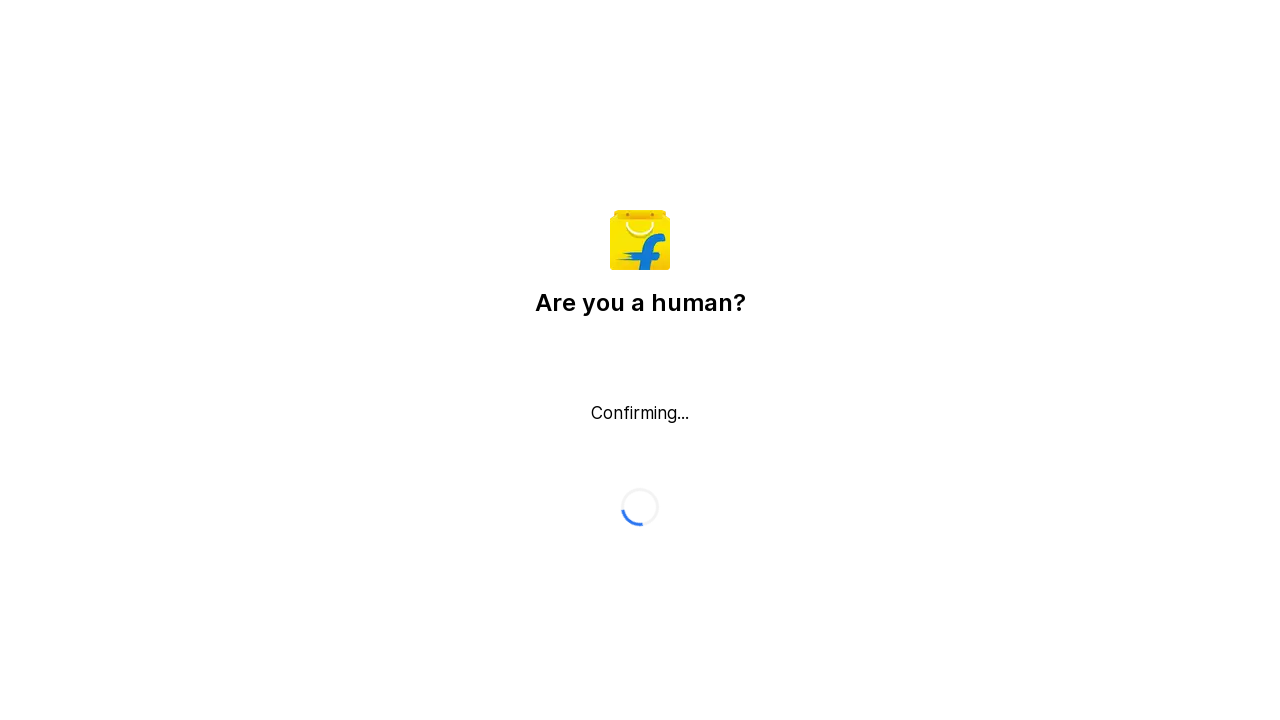

Set viewport size to 1920x1080 (maximize window)
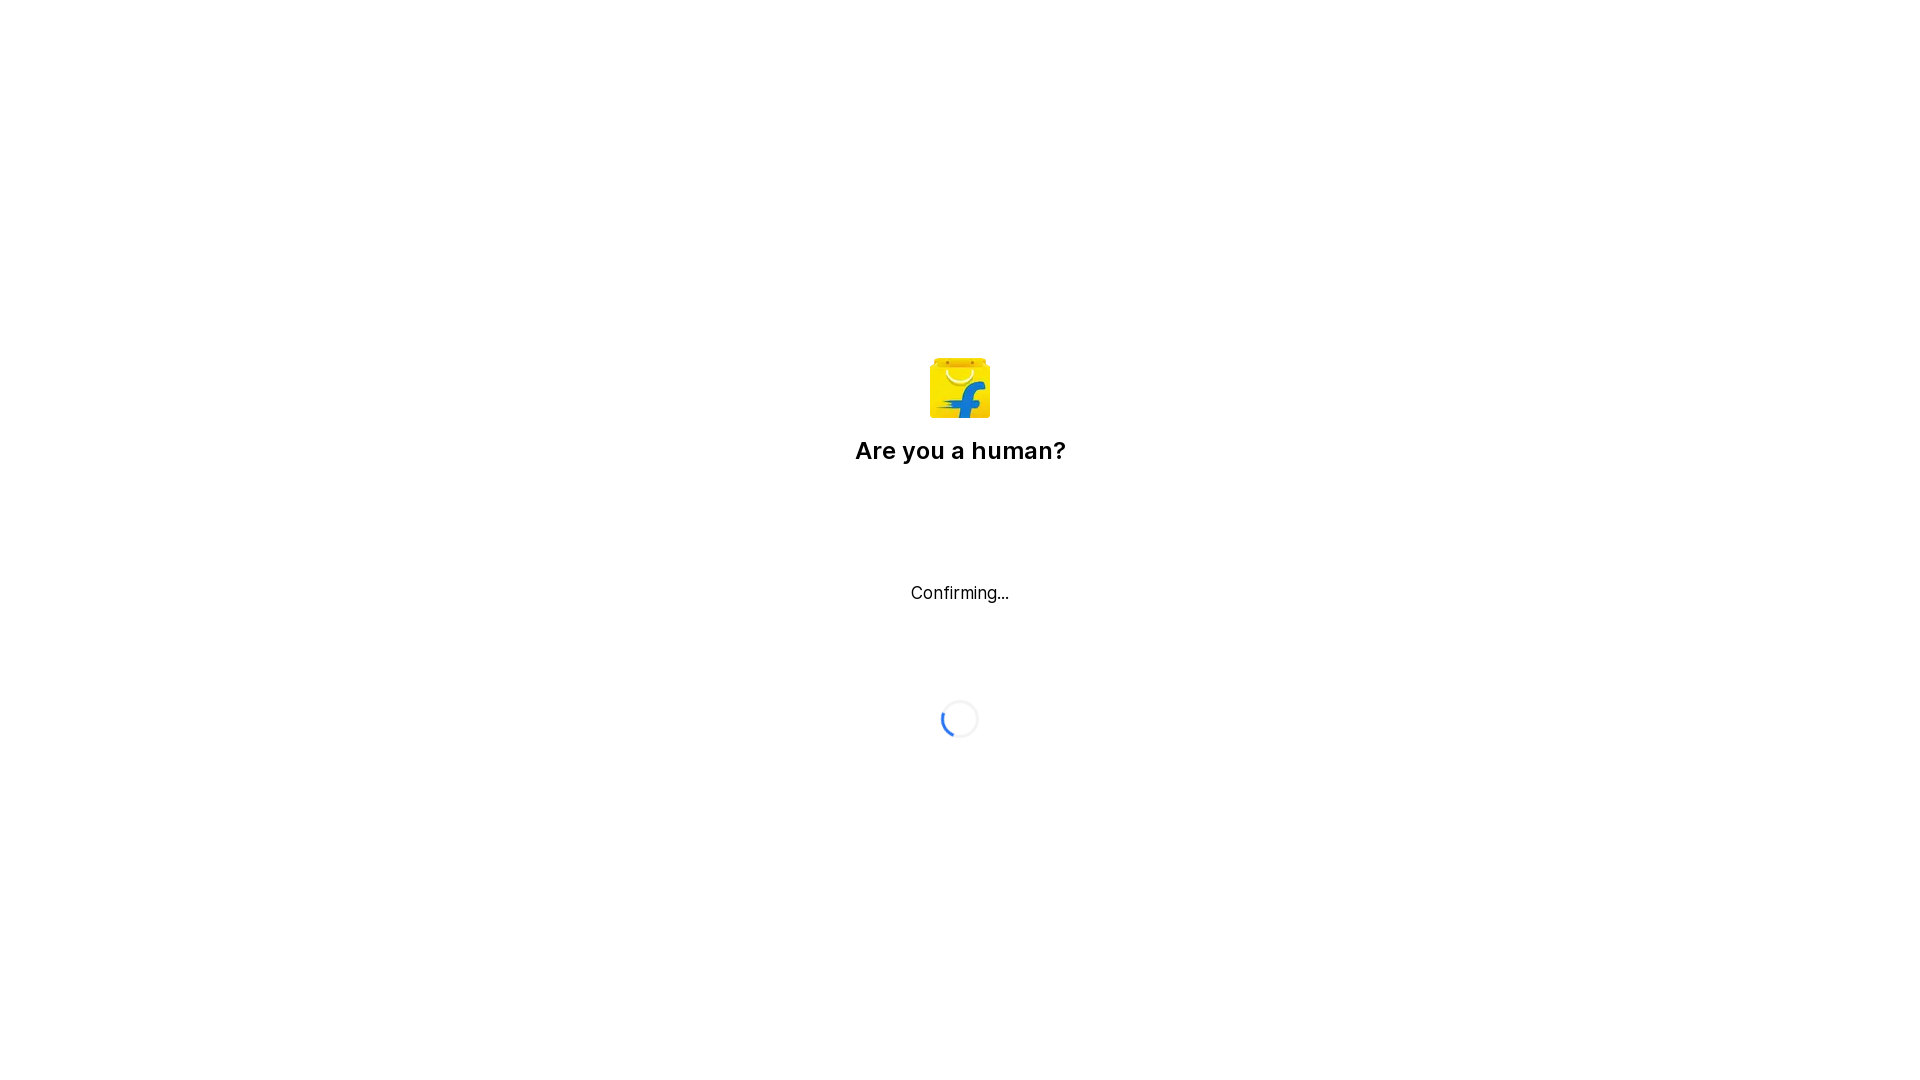

Waited 1 second to observe the maximized page
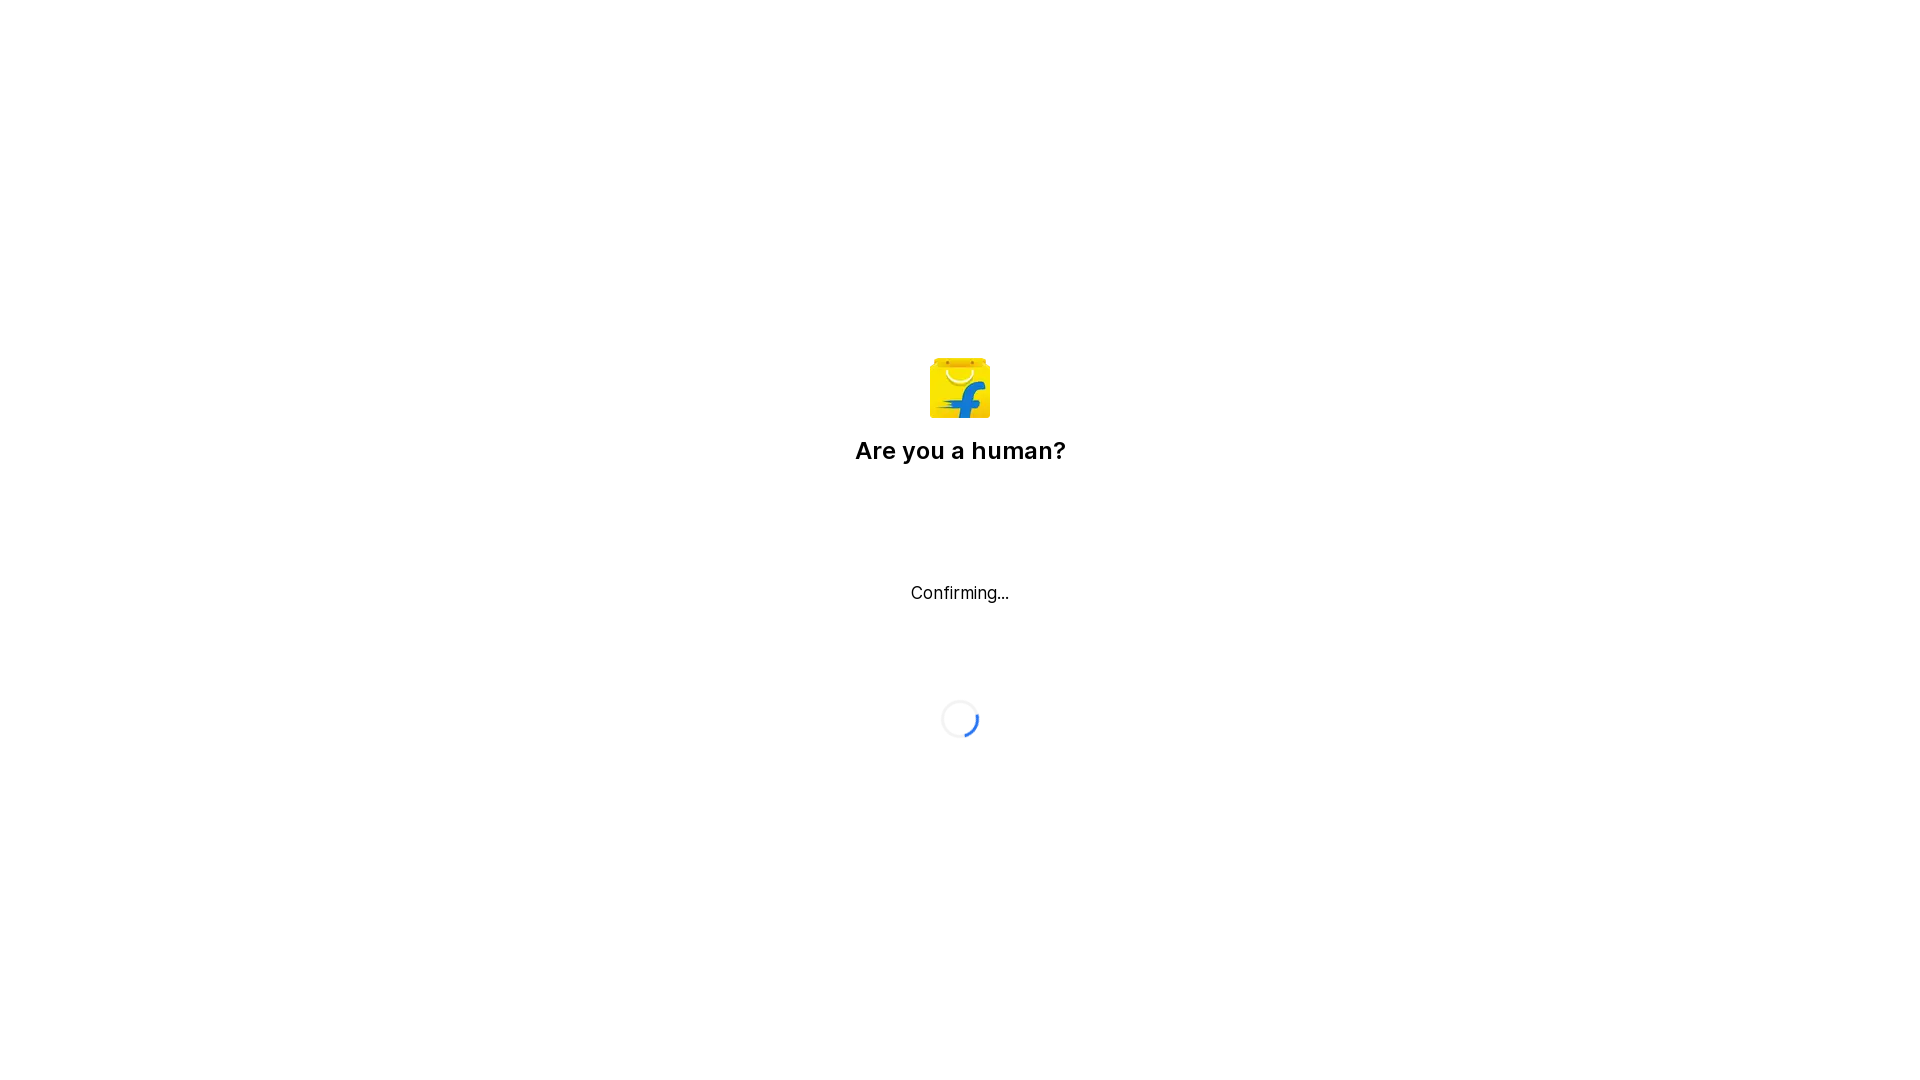

Refreshed the Flipkart homepage
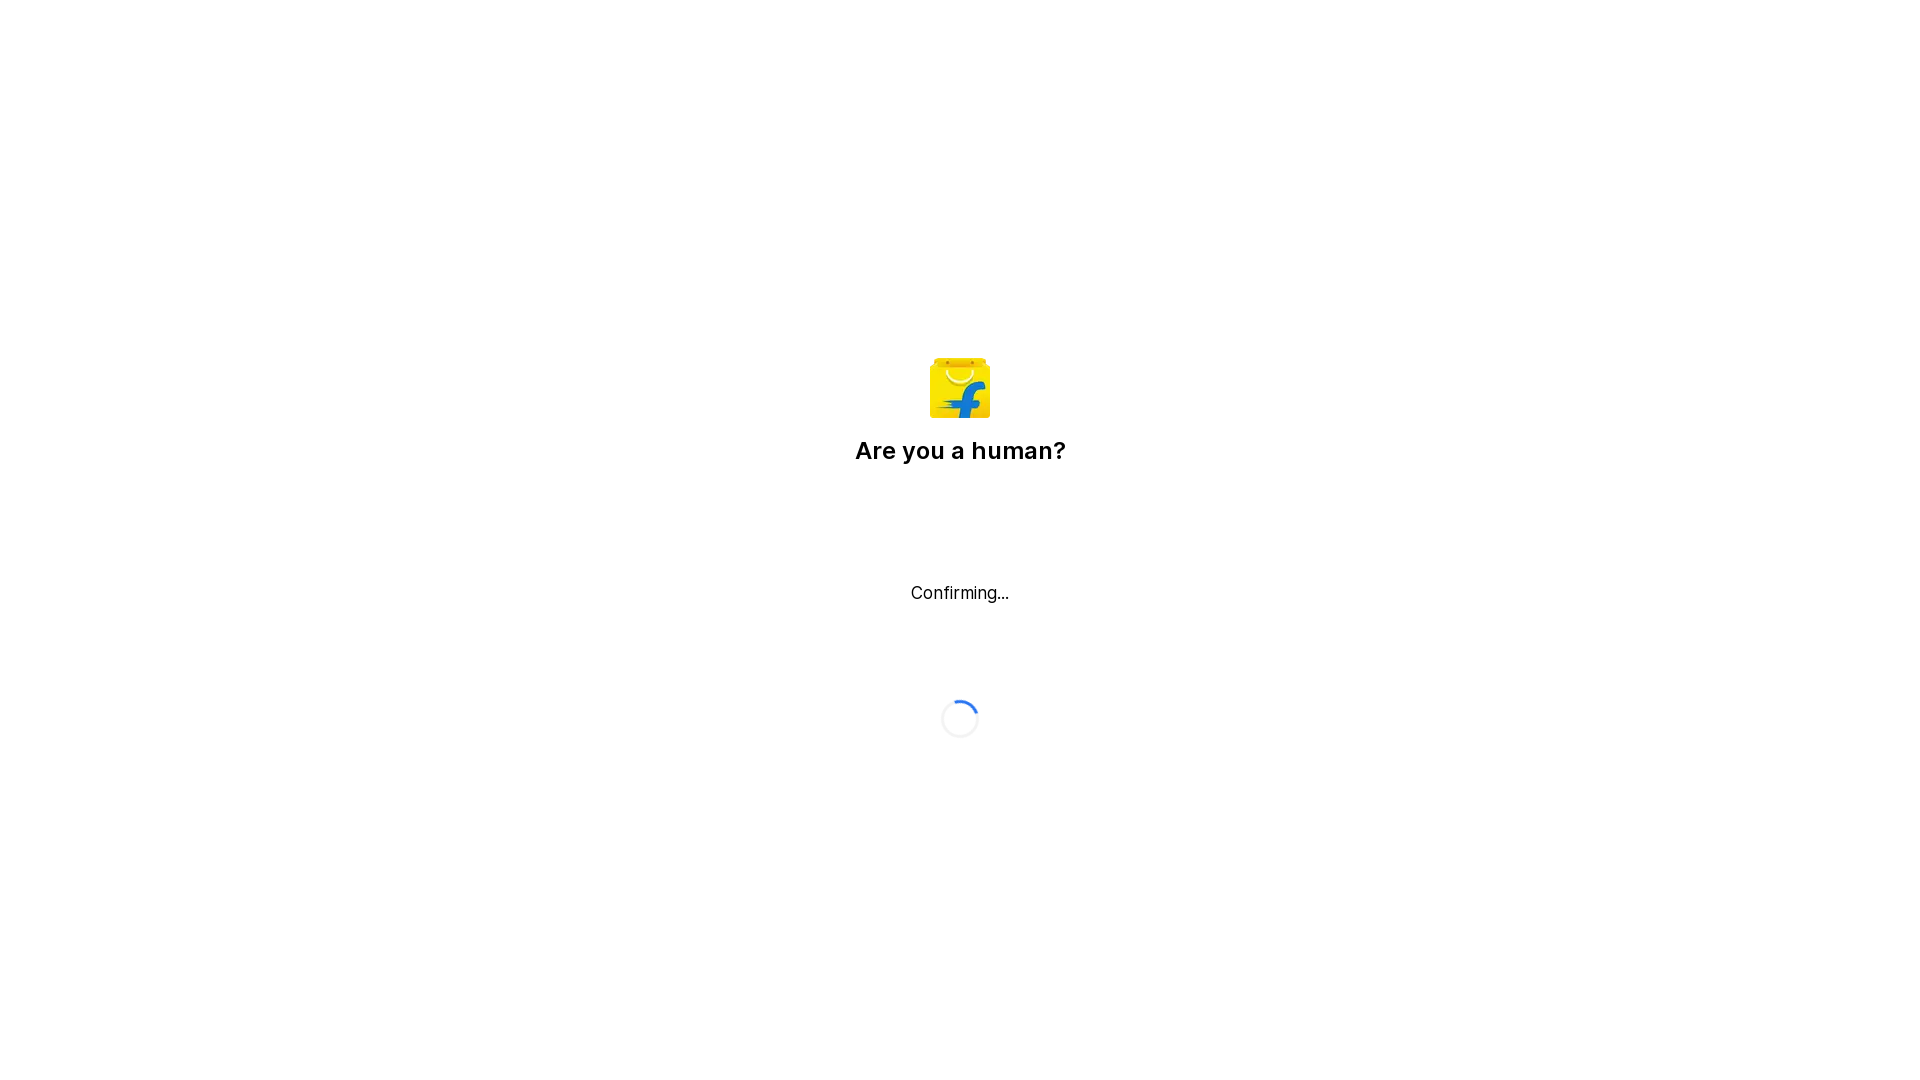

Page loaded after refresh (DOM content loaded)
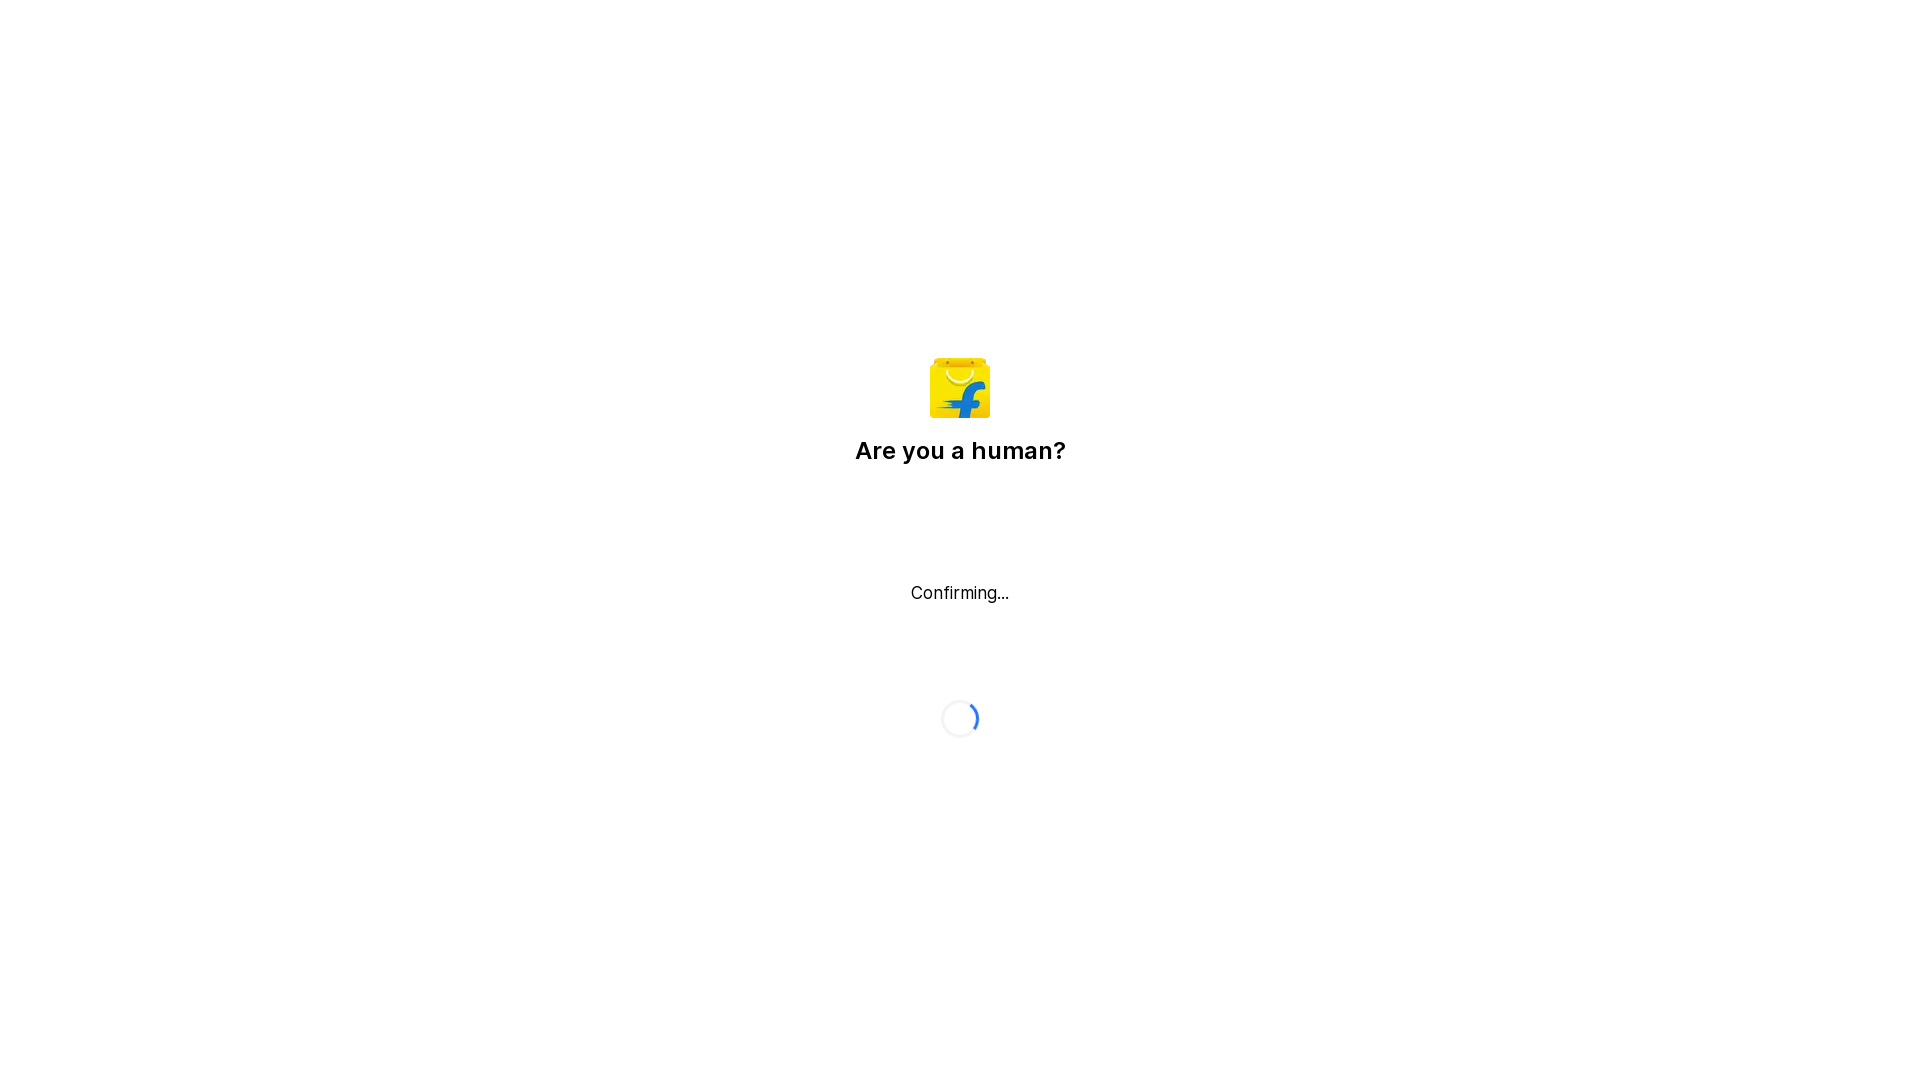

Clicked browser back button
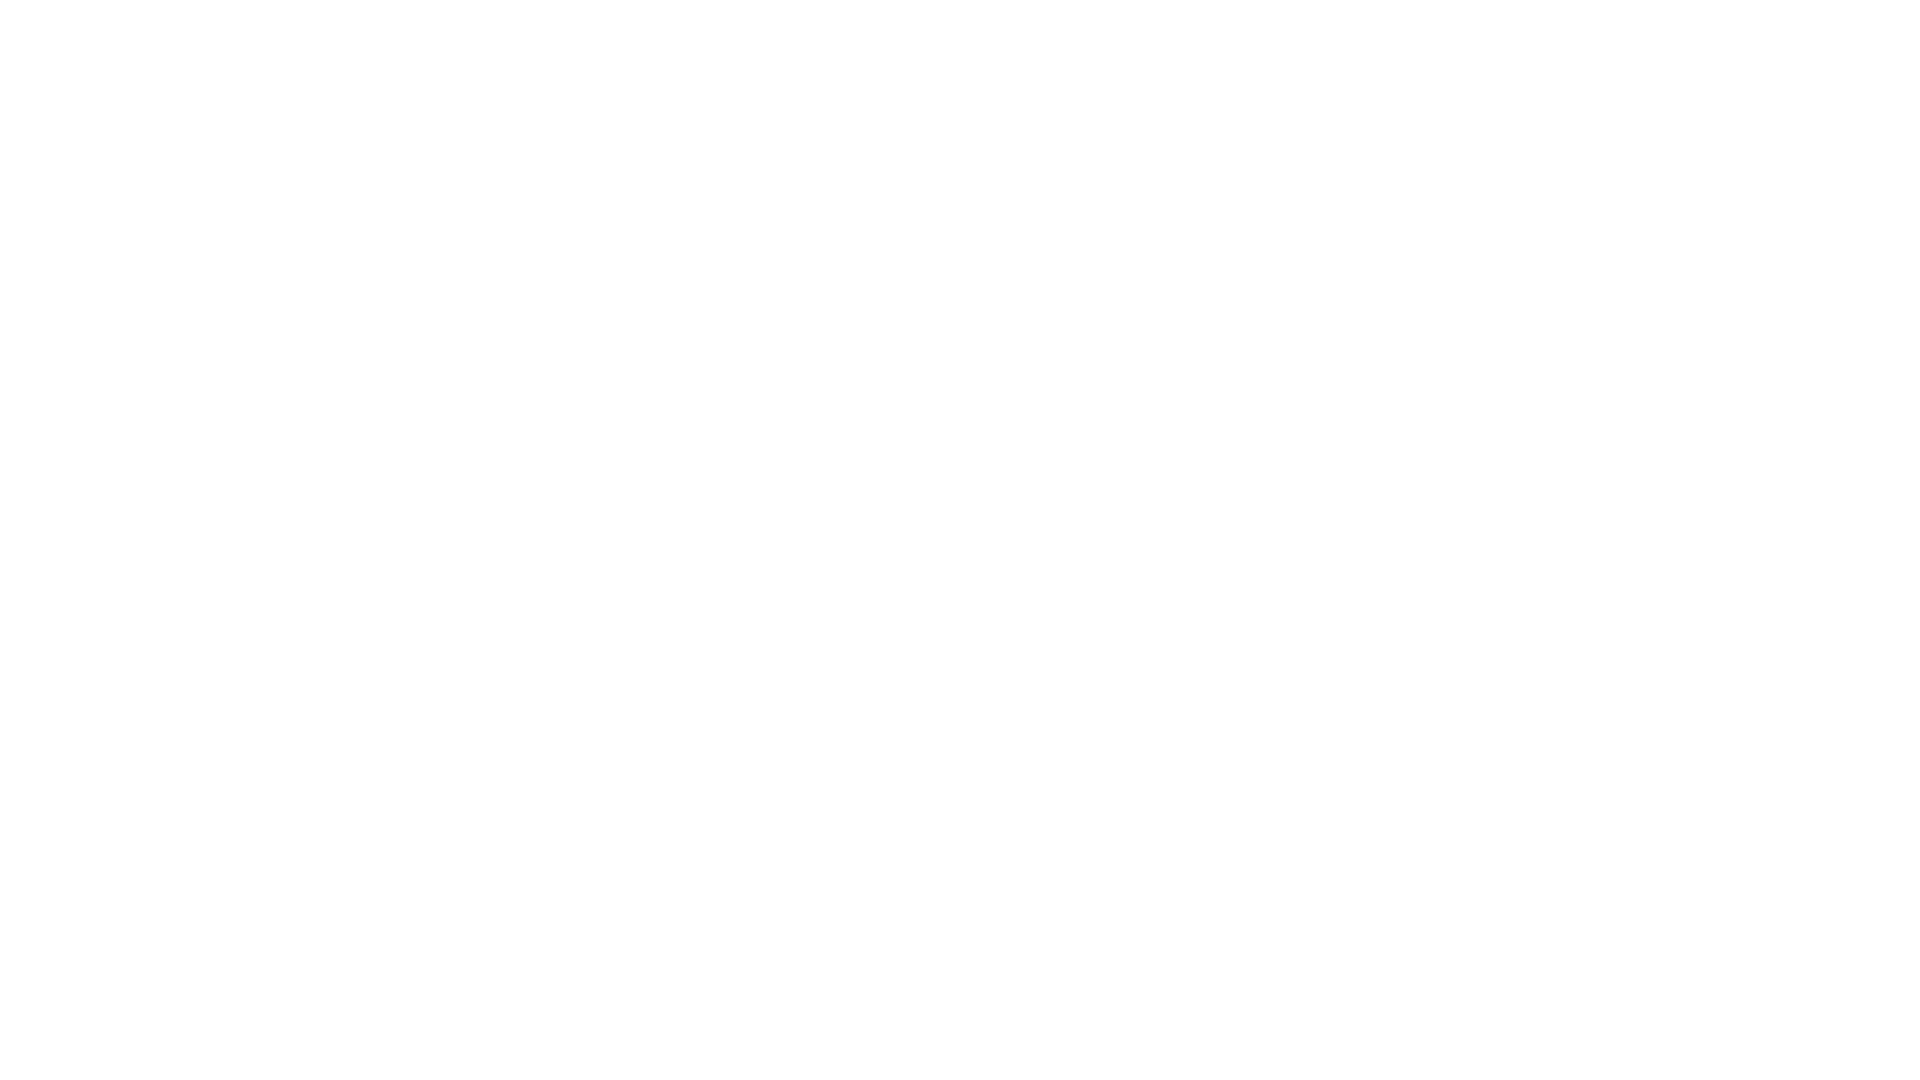

Waited 1 second after navigating back
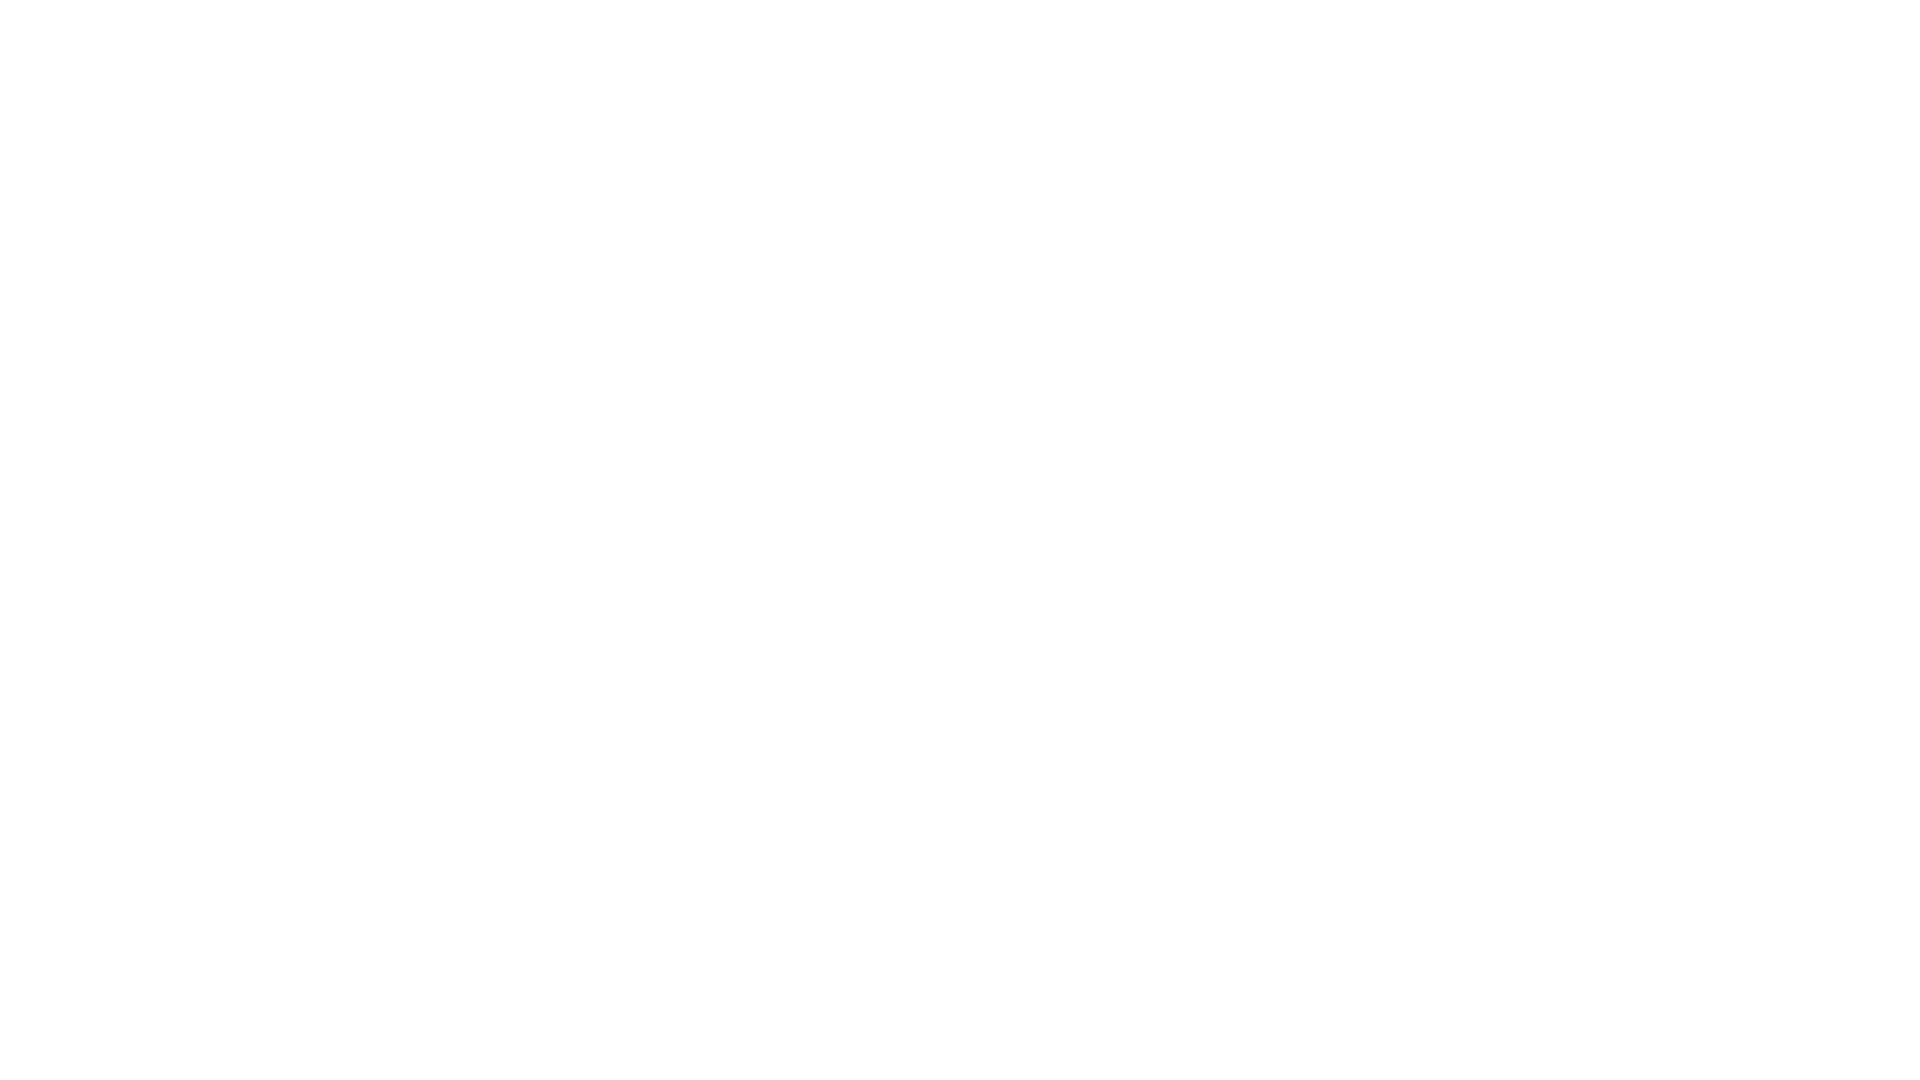

Clicked browser forward button to return to Flipkart
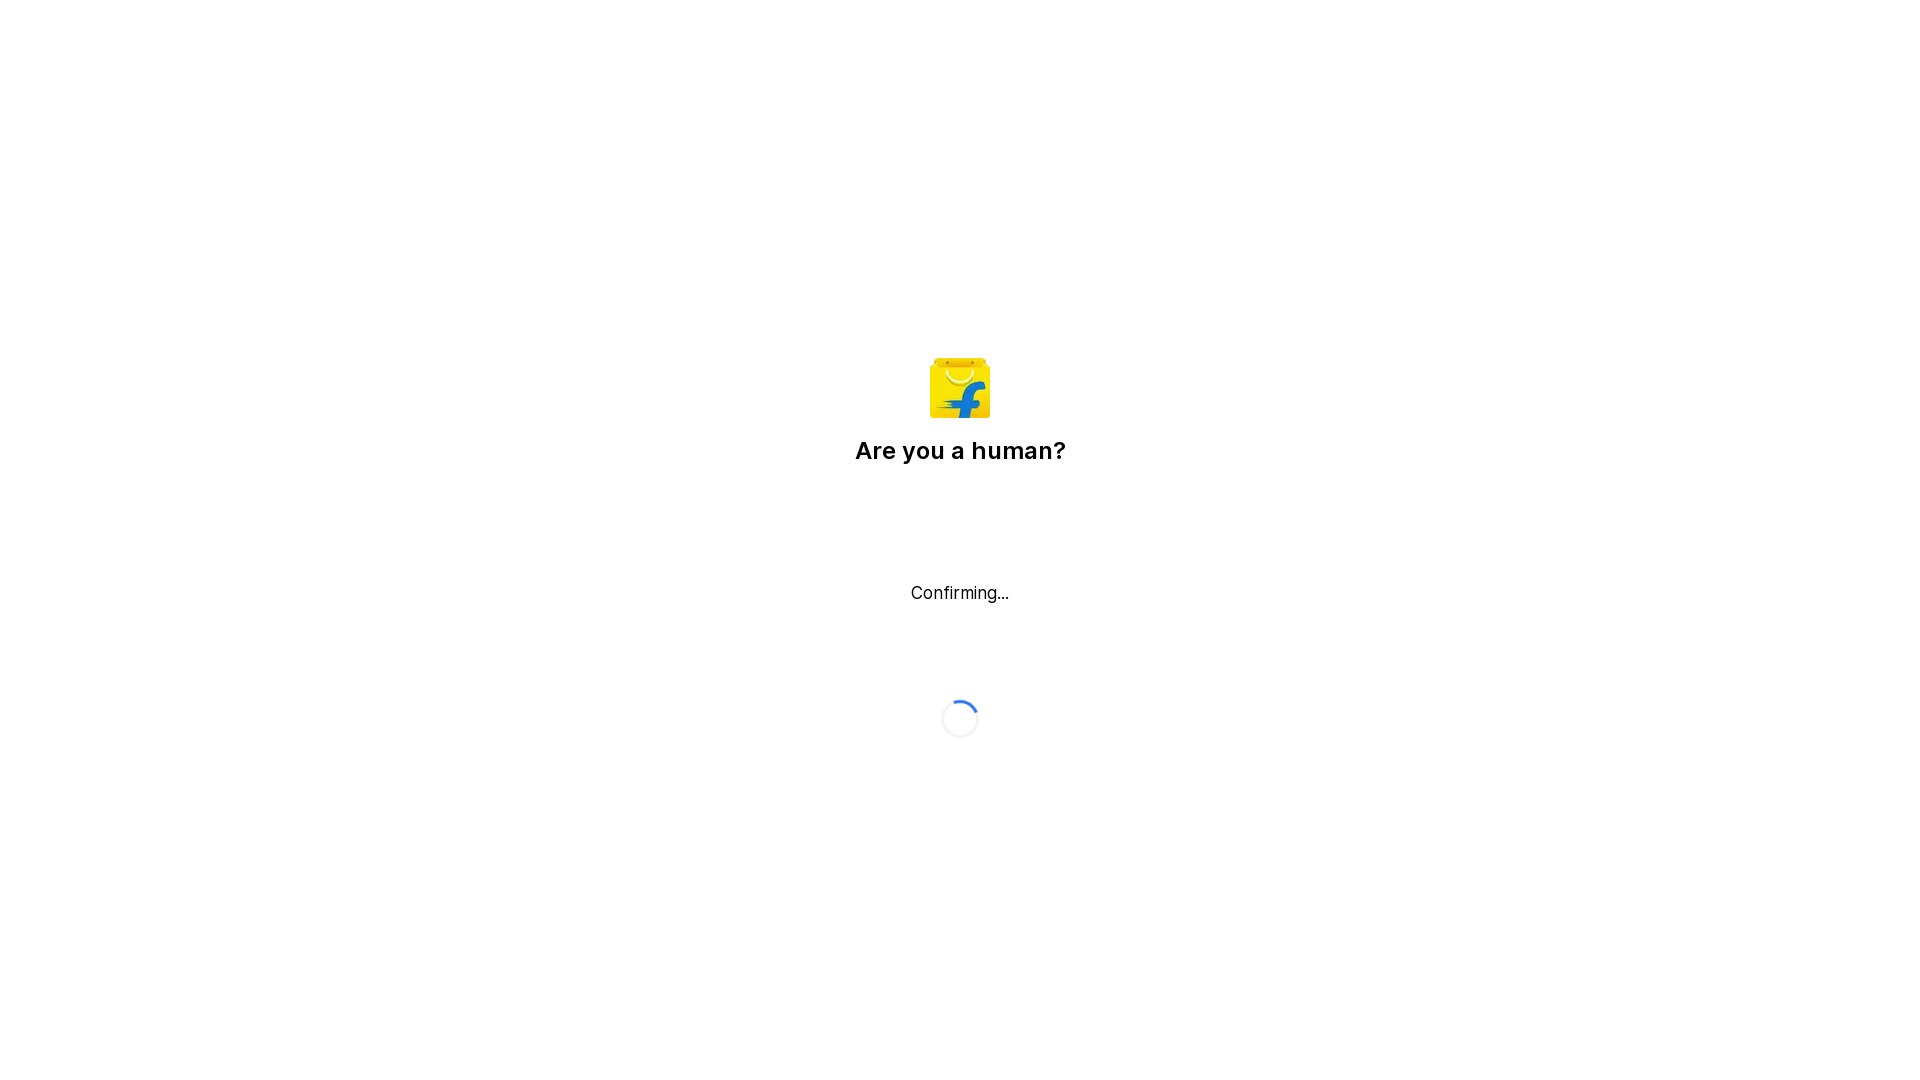

Page loaded after forward navigation (DOM content loaded)
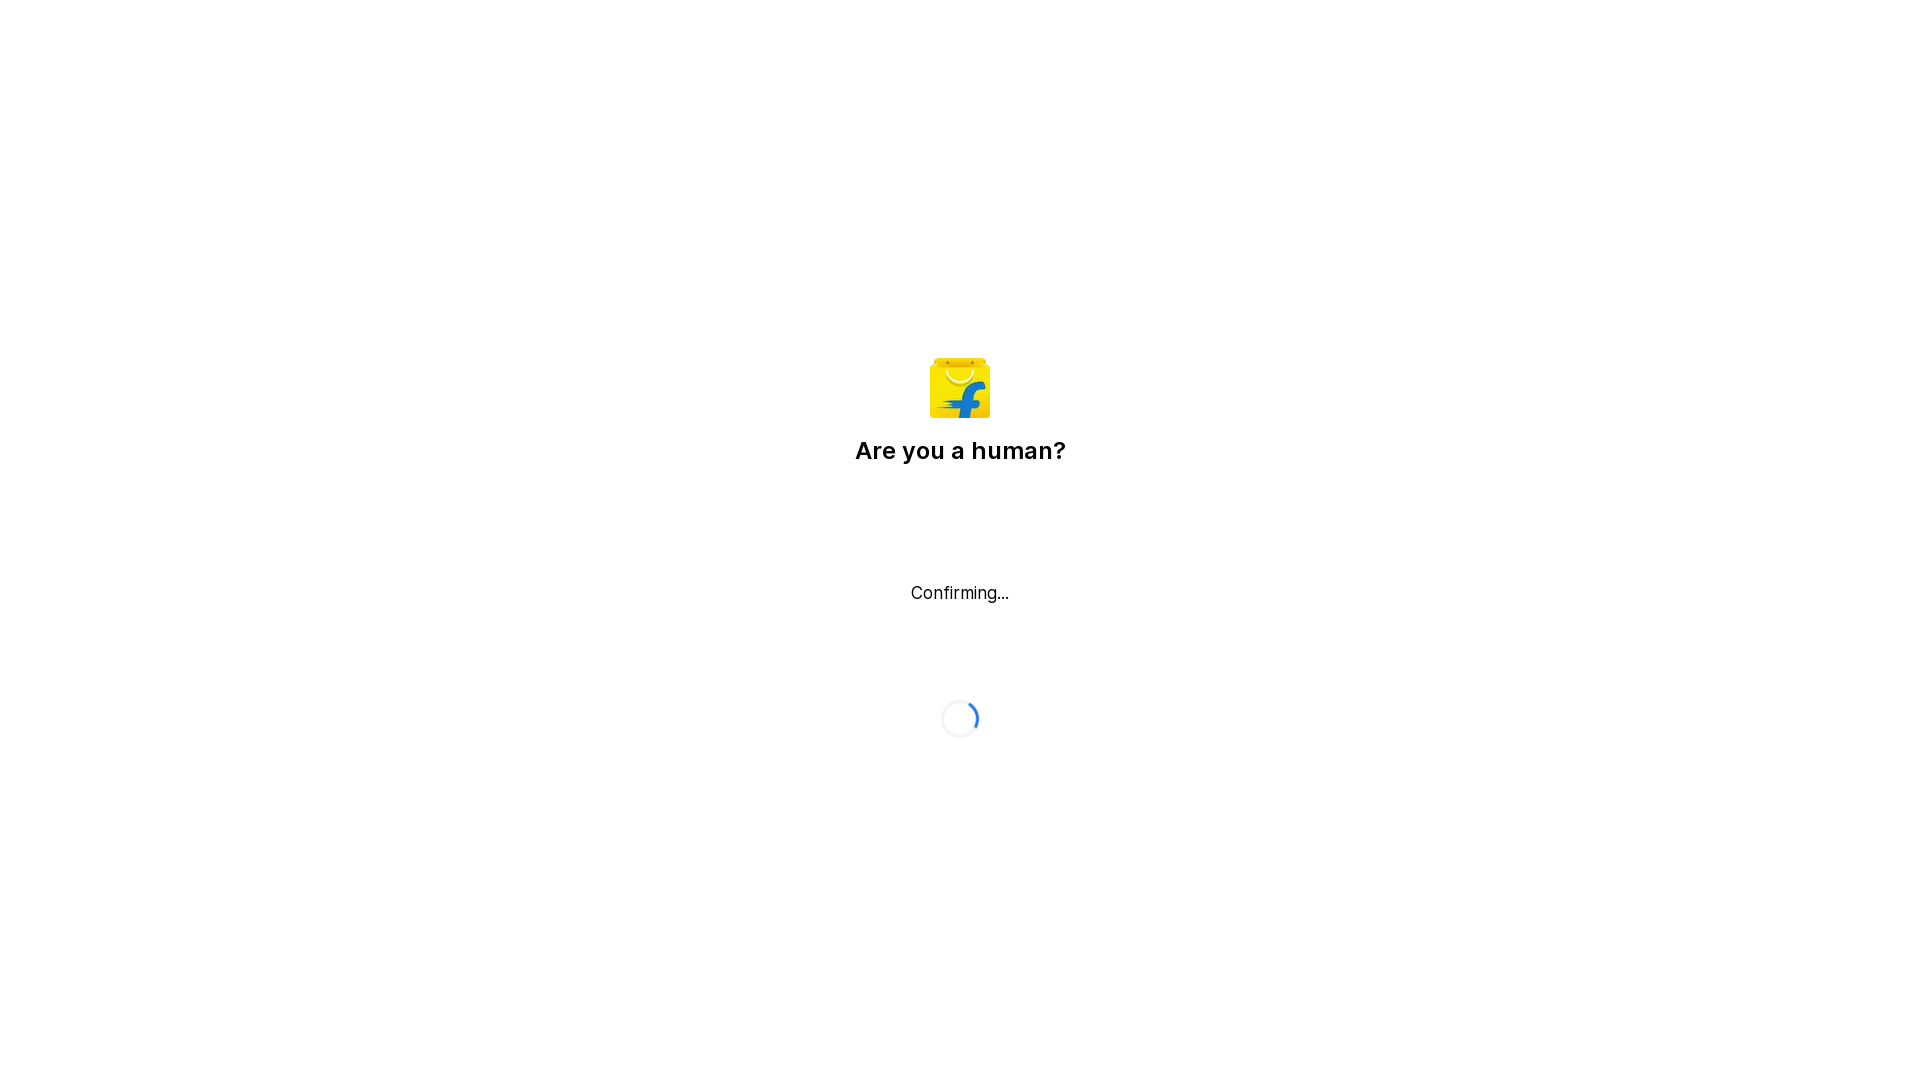

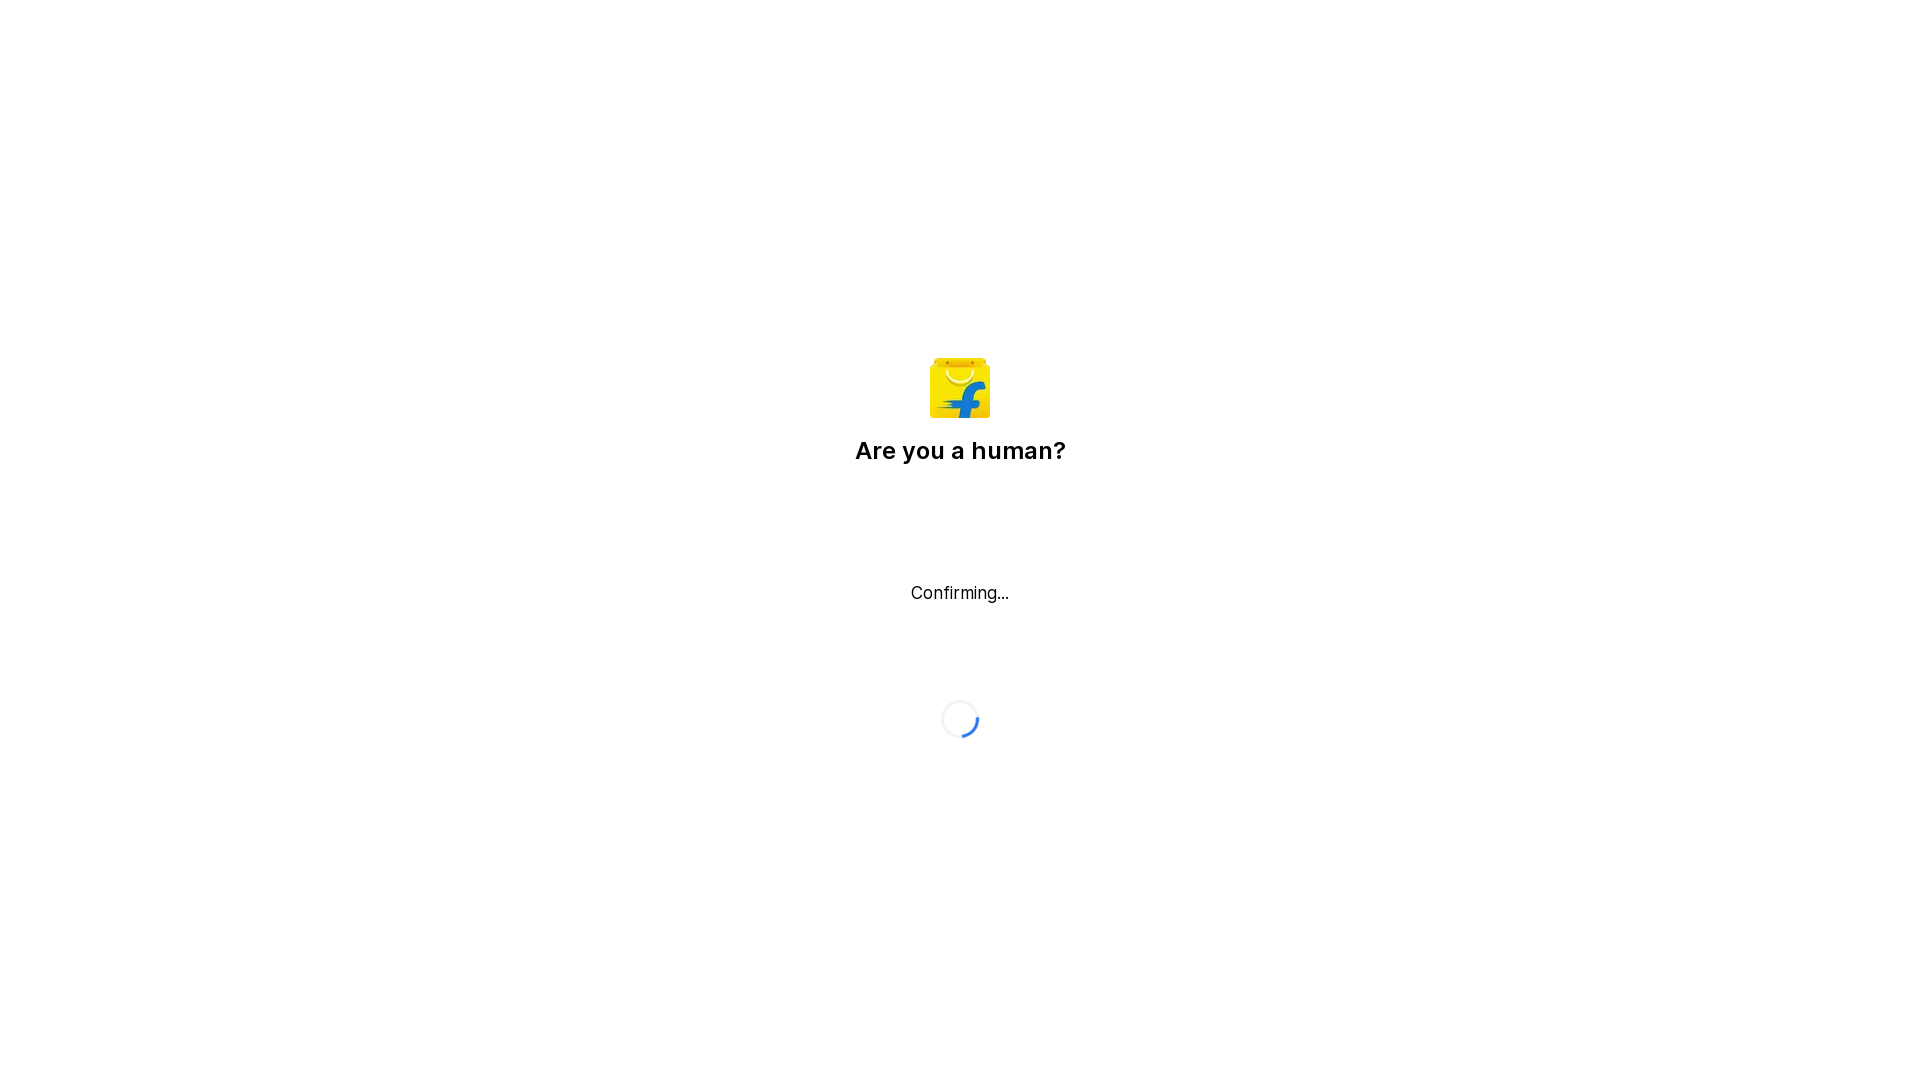